Tests locating an element by tag name on a test page by finding and verifying the presence of an h3 element.

Starting URL: http://omayo.blogspot.com/2013/05/page-one.html

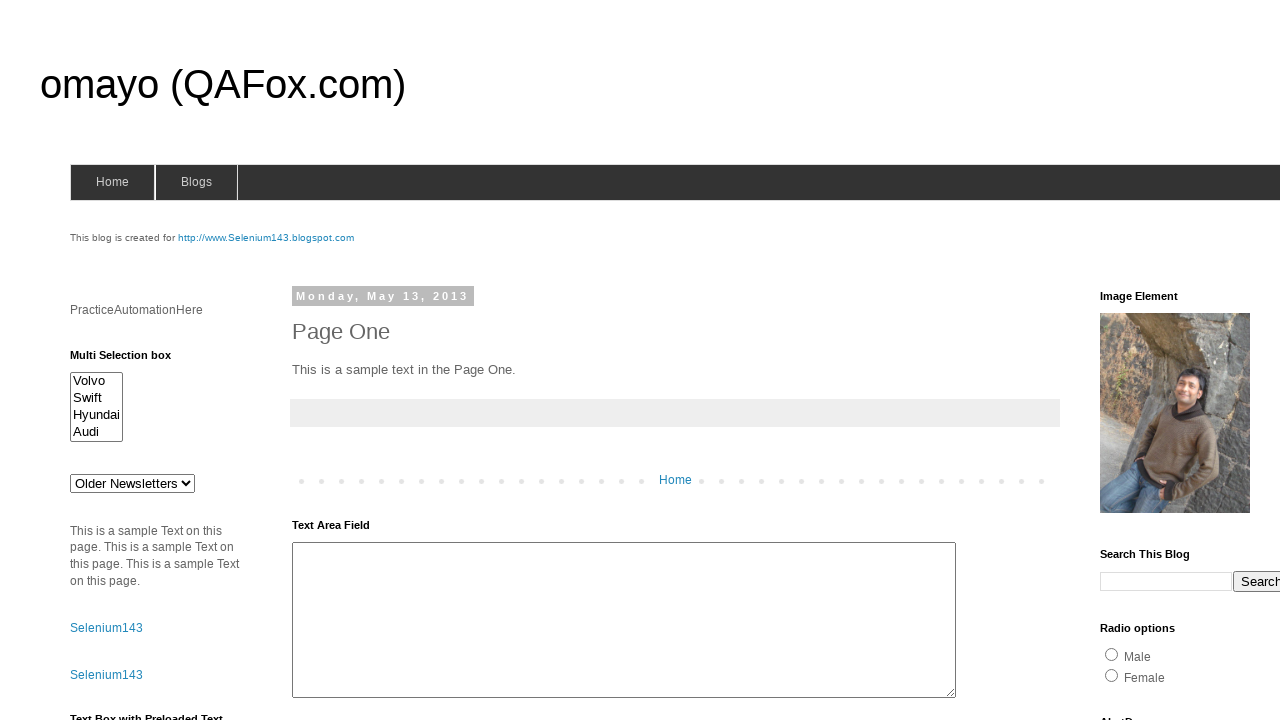

Navigated to test page
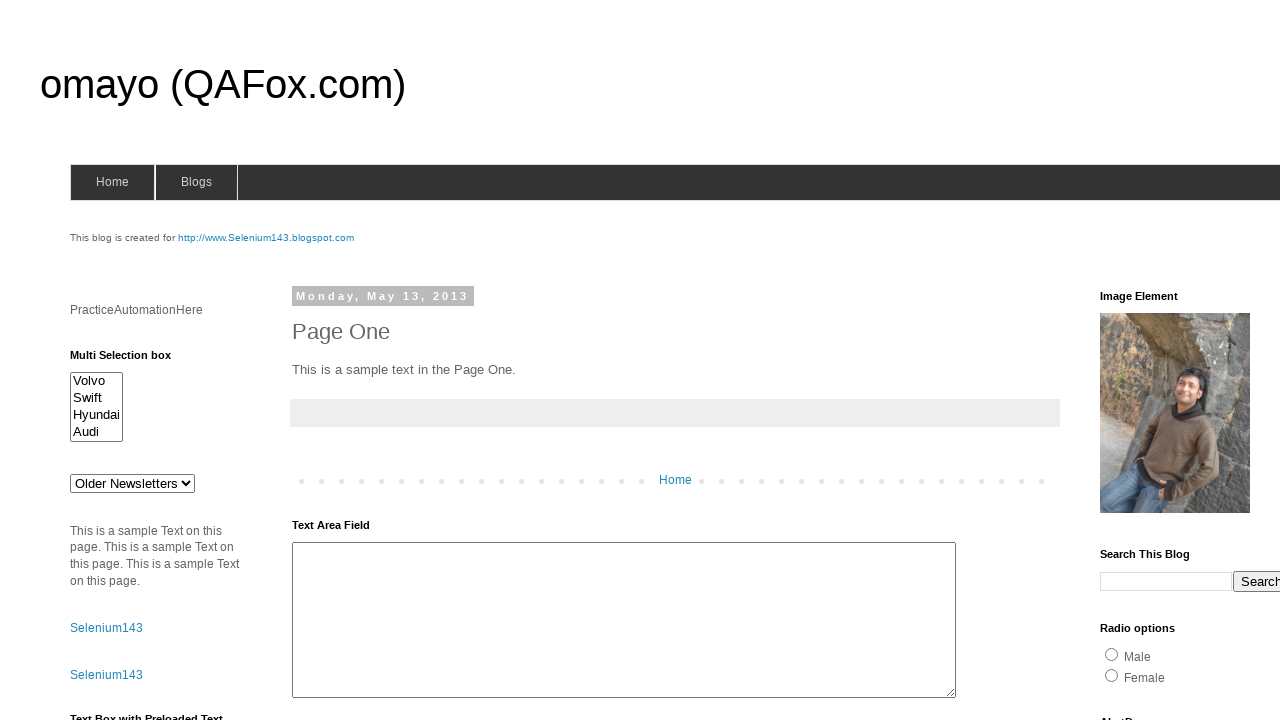

Located first h3 element by tag name
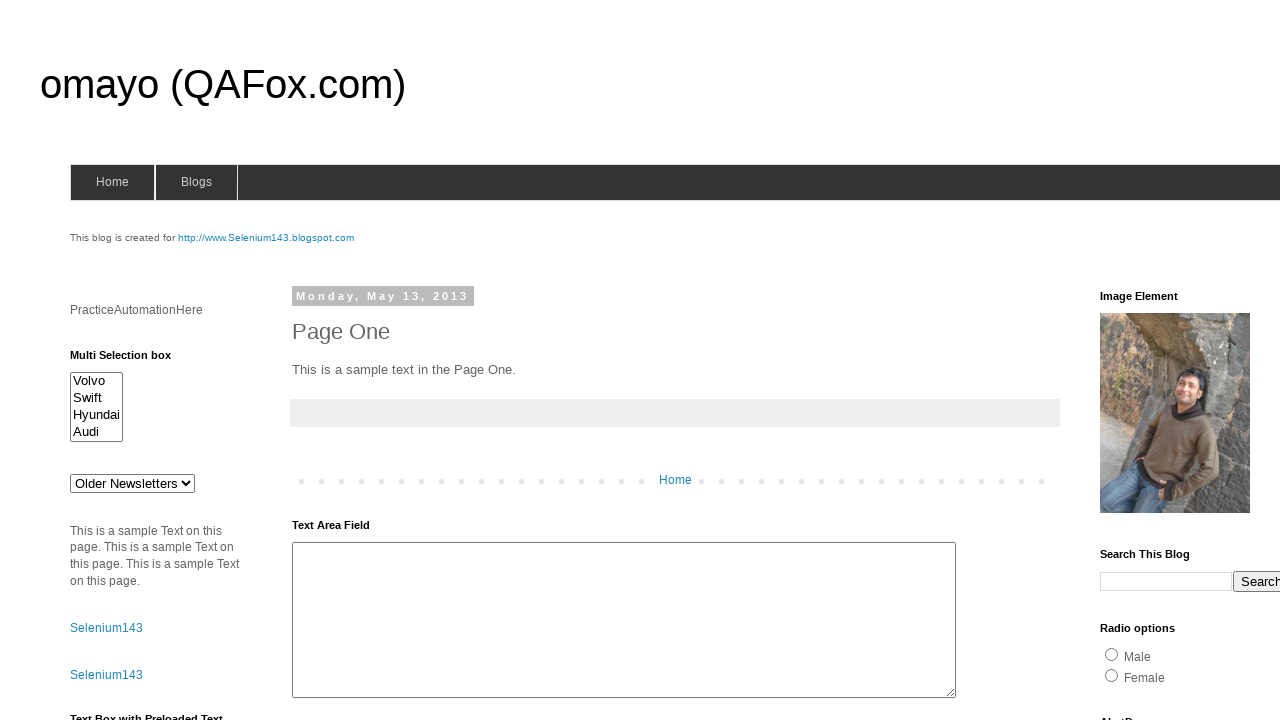

Verified h3 element is visible
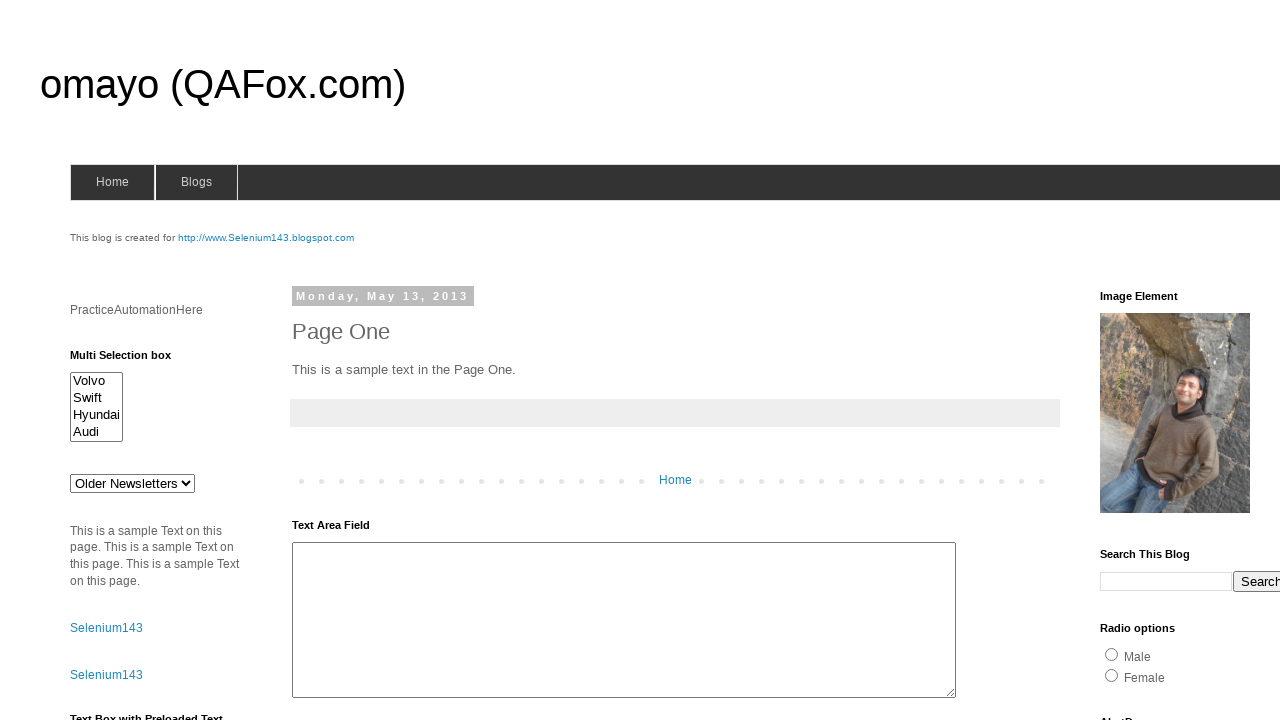

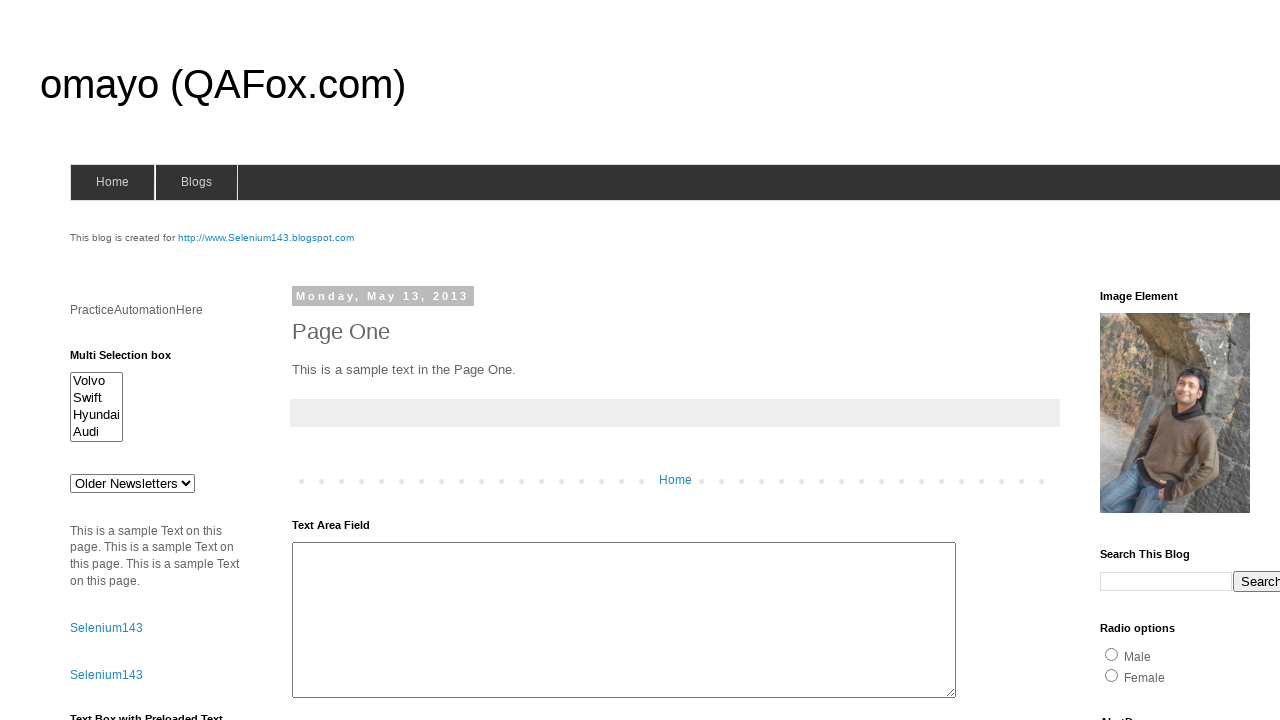